Navigates to the WebdriverIO website and verifies the page title matches the expected value

Starting URL: https://webdriver.io

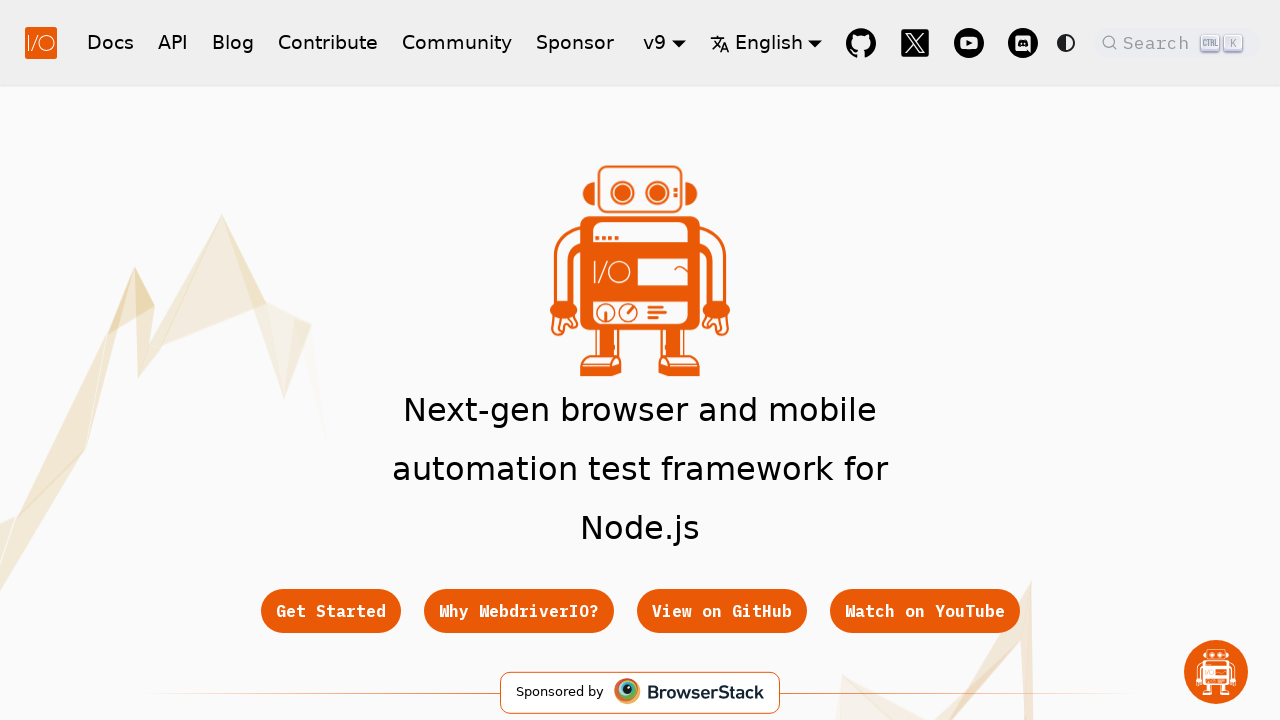

Navigated to WebdriverIO website
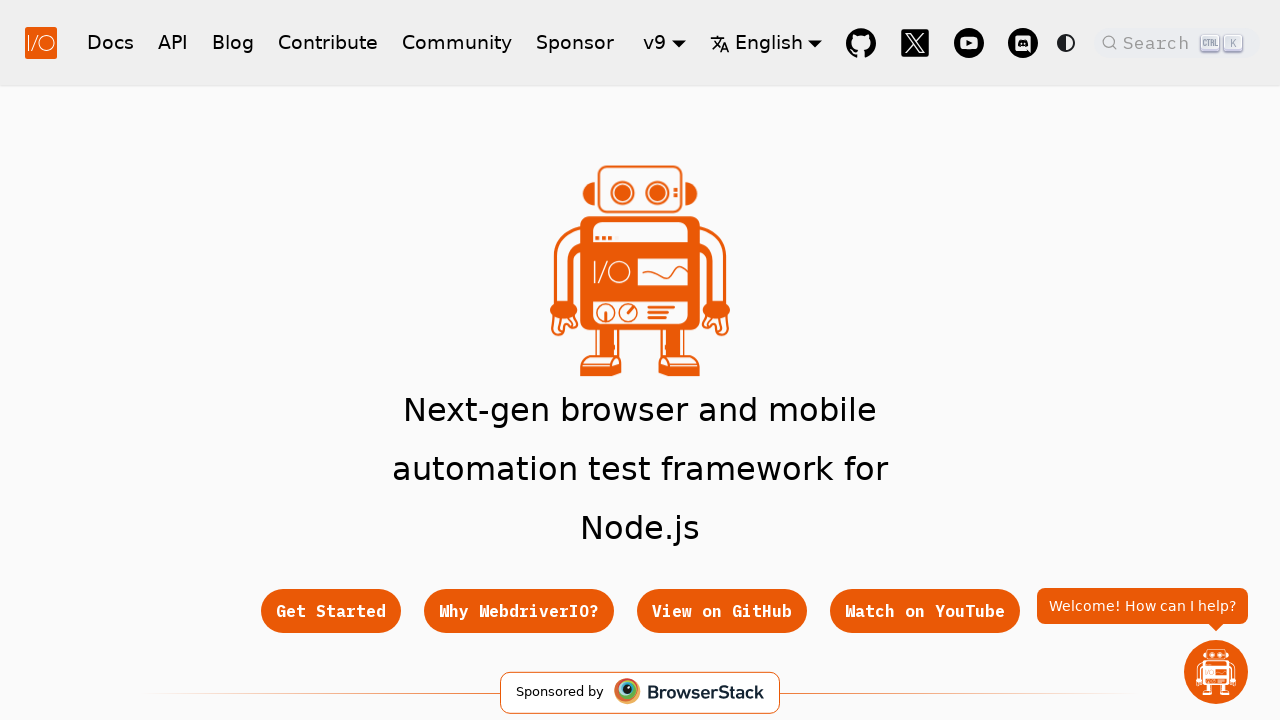

Retrieved page title
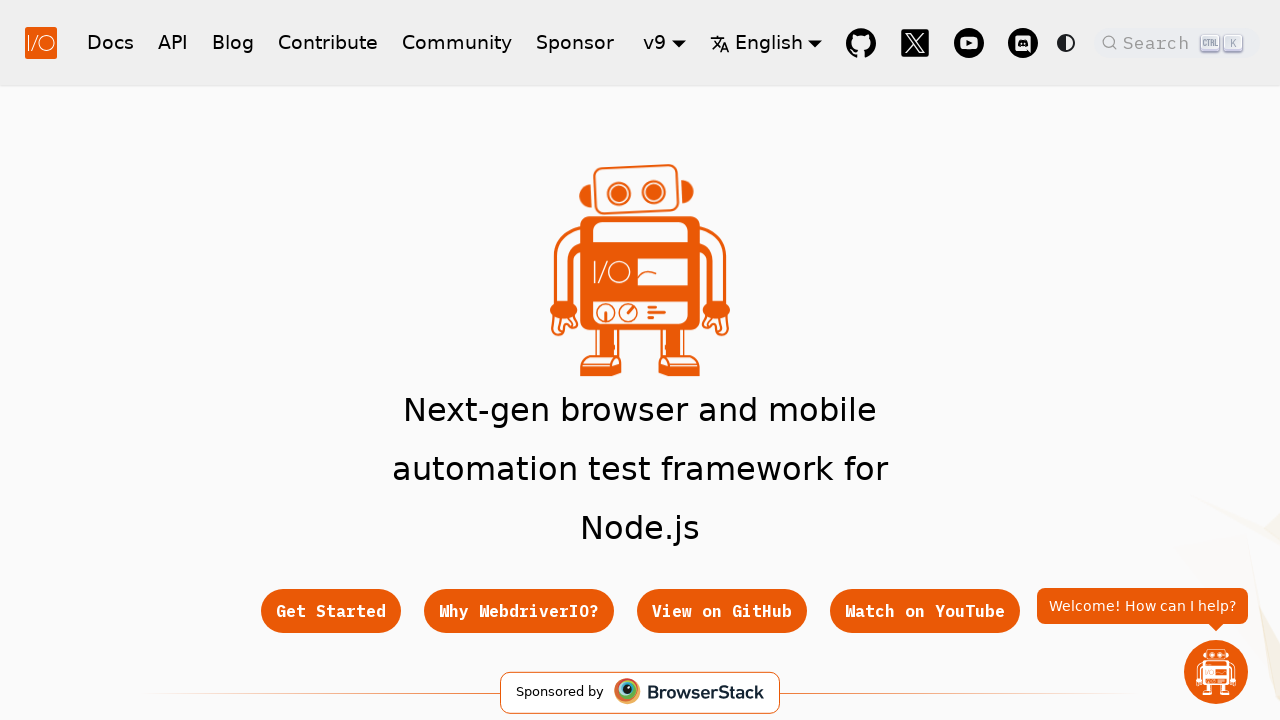

Verified page title matches expected value
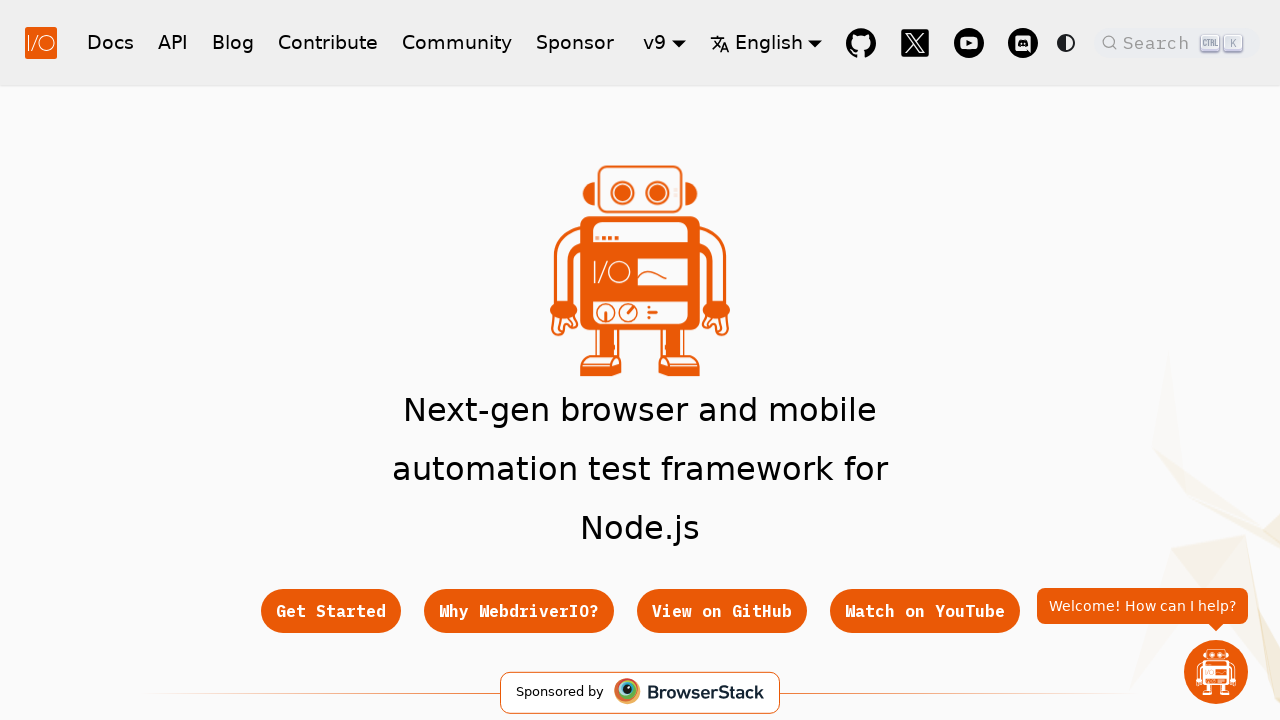

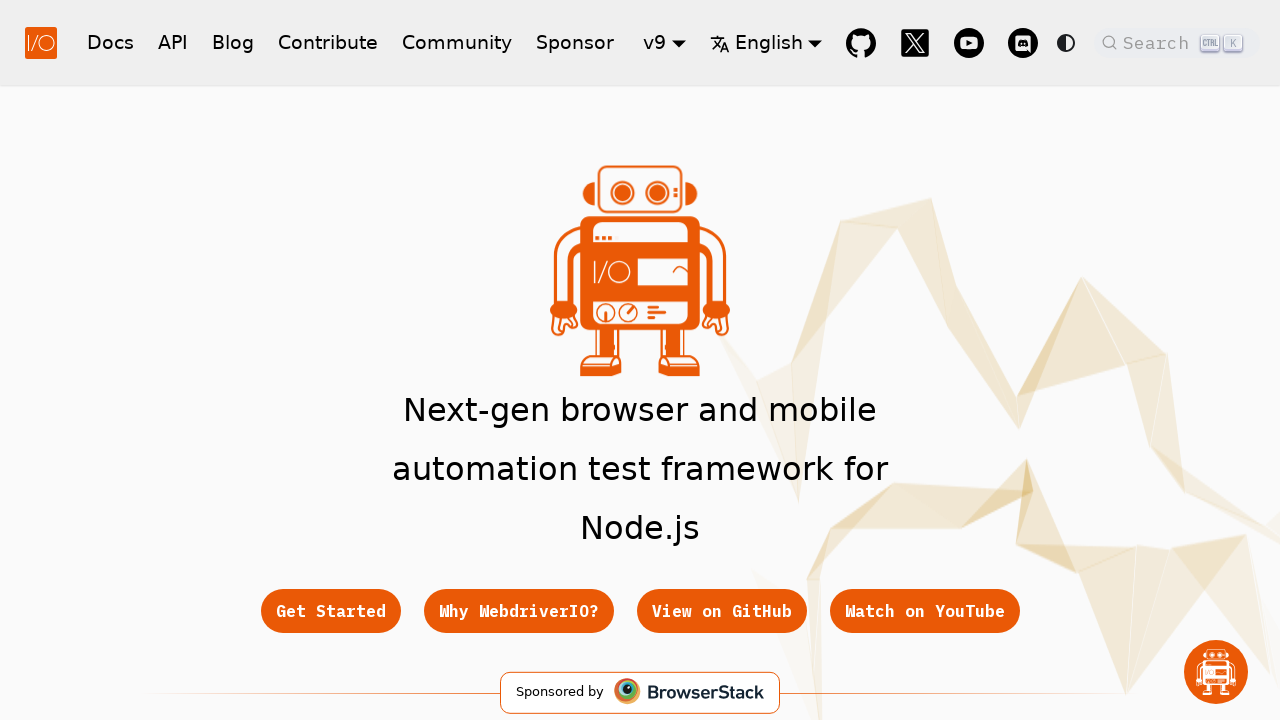